Tests checking all checkboxes on the page

Starting URL: https://the-internet.herokuapp.com/checkboxes

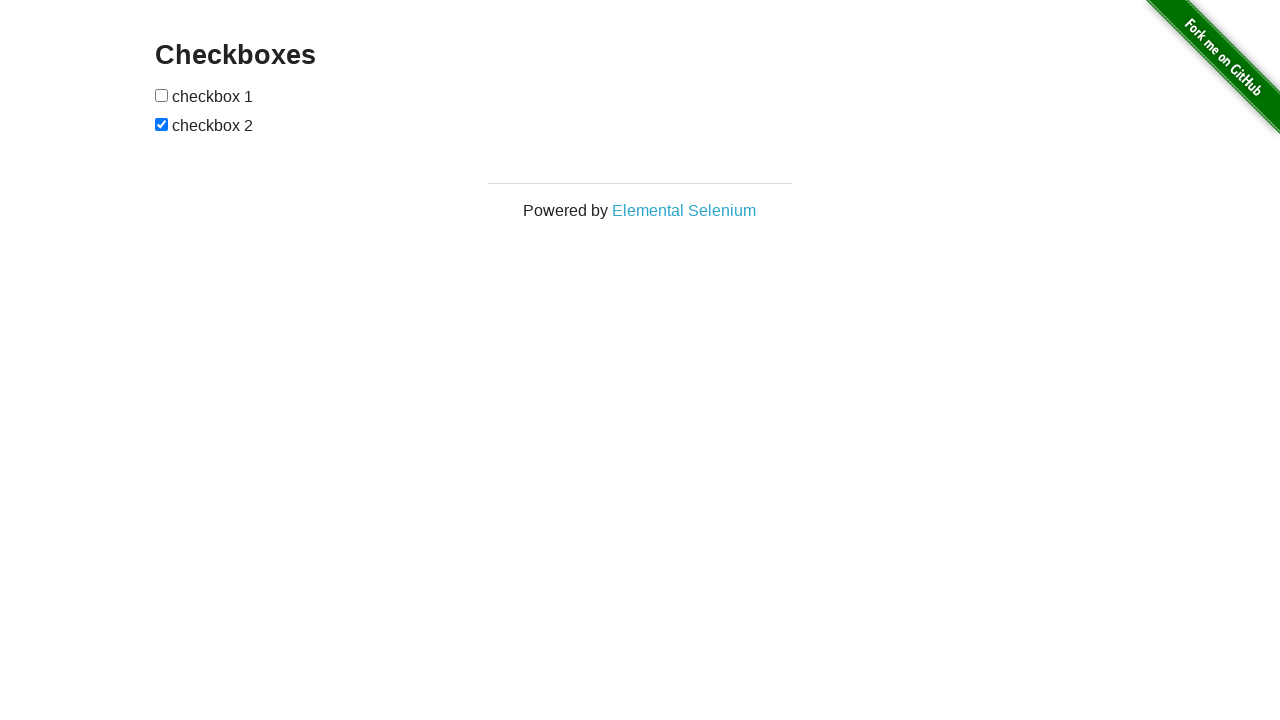

Located all checkboxes on the page
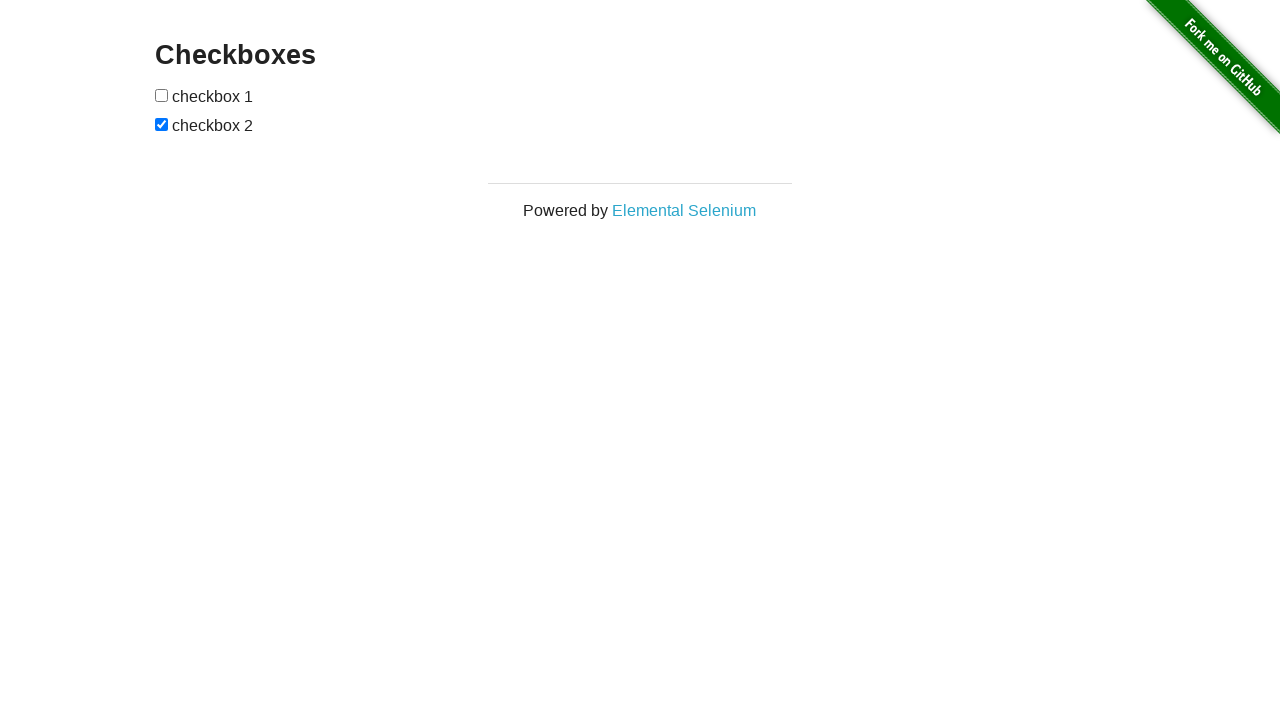

Found 2 checkboxes on the page
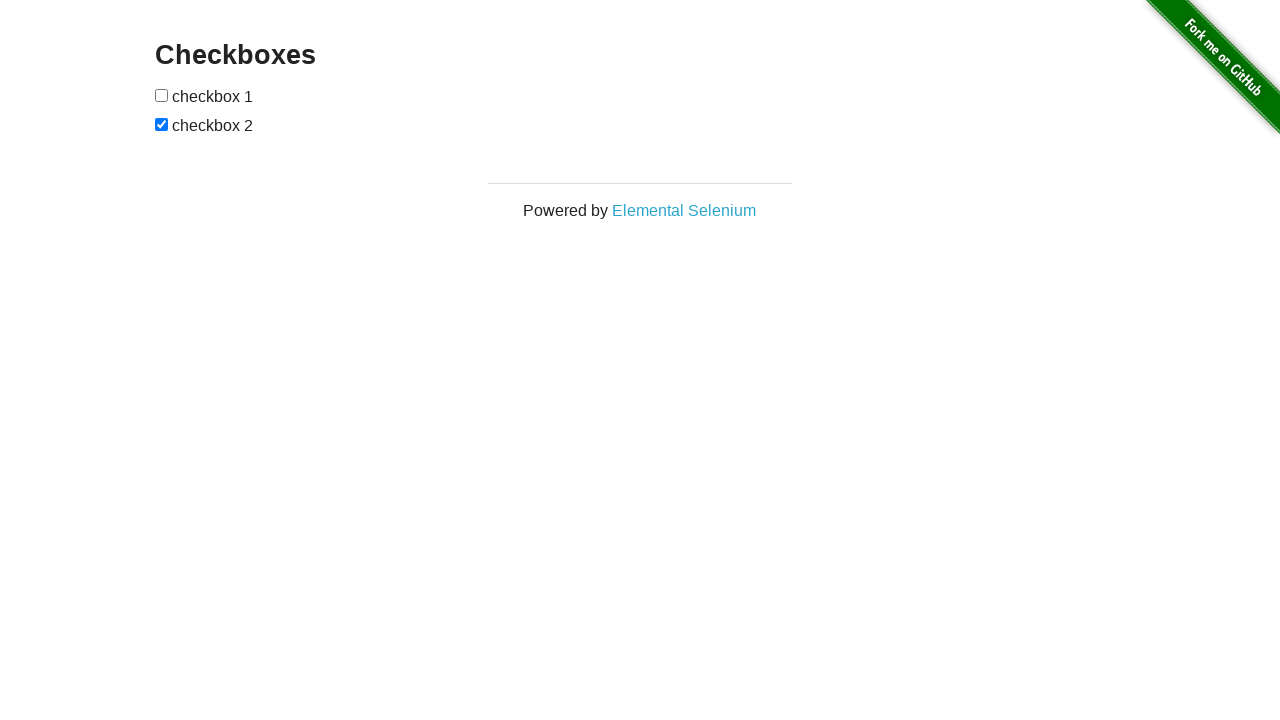

Checked checkbox 1 of 2 at (162, 95) on input[type='checkbox'] >> nth=0
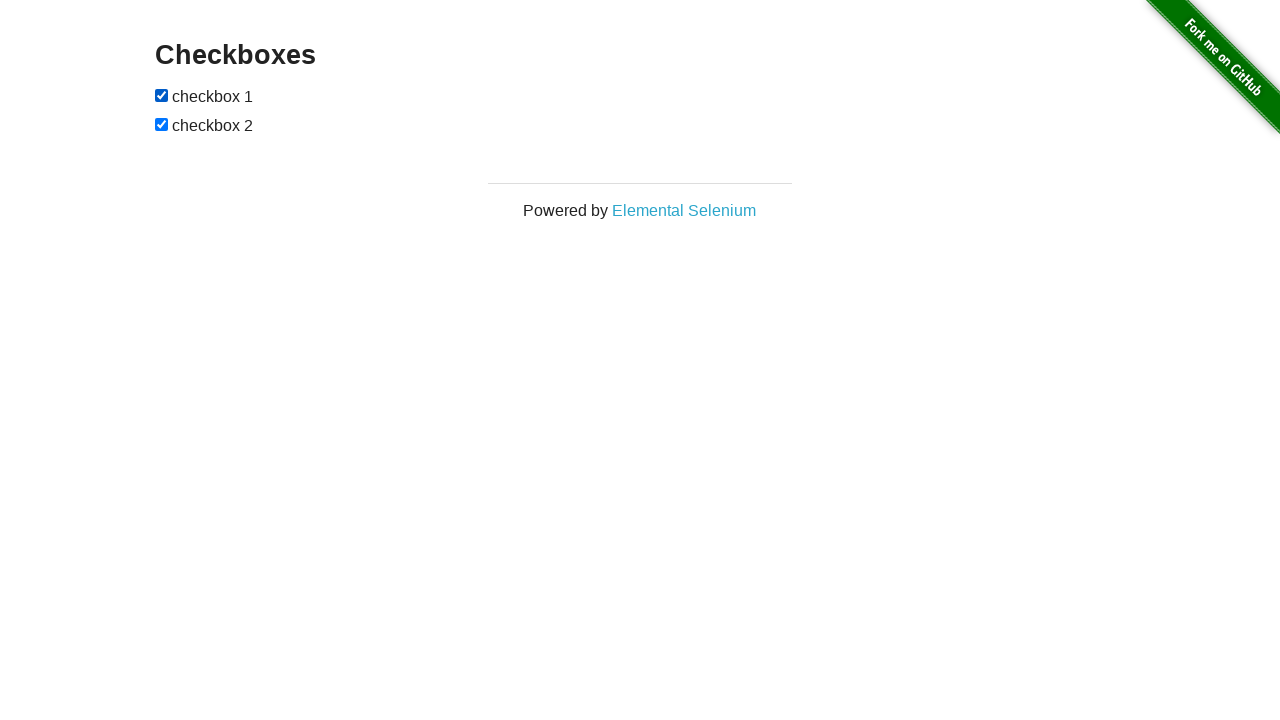

Checked checkbox 2 of 2 on input[type='checkbox'] >> nth=1
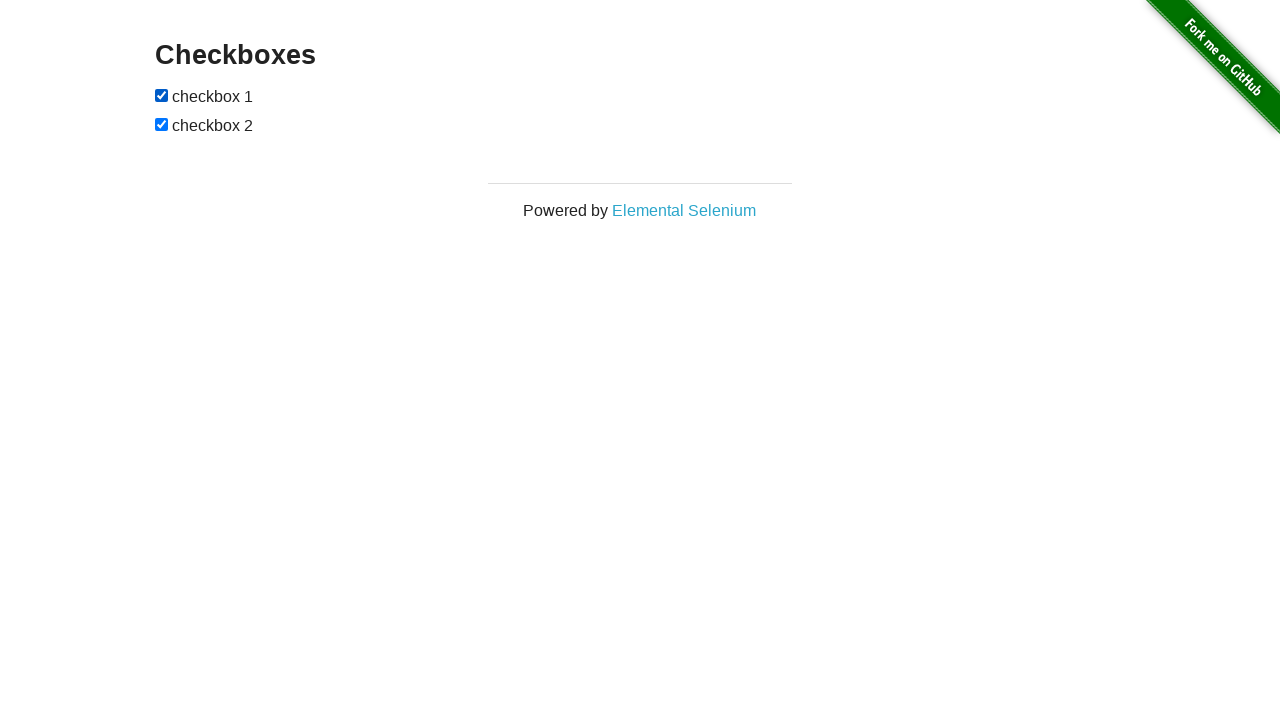

Verified checkbox 1 of 2 is checked
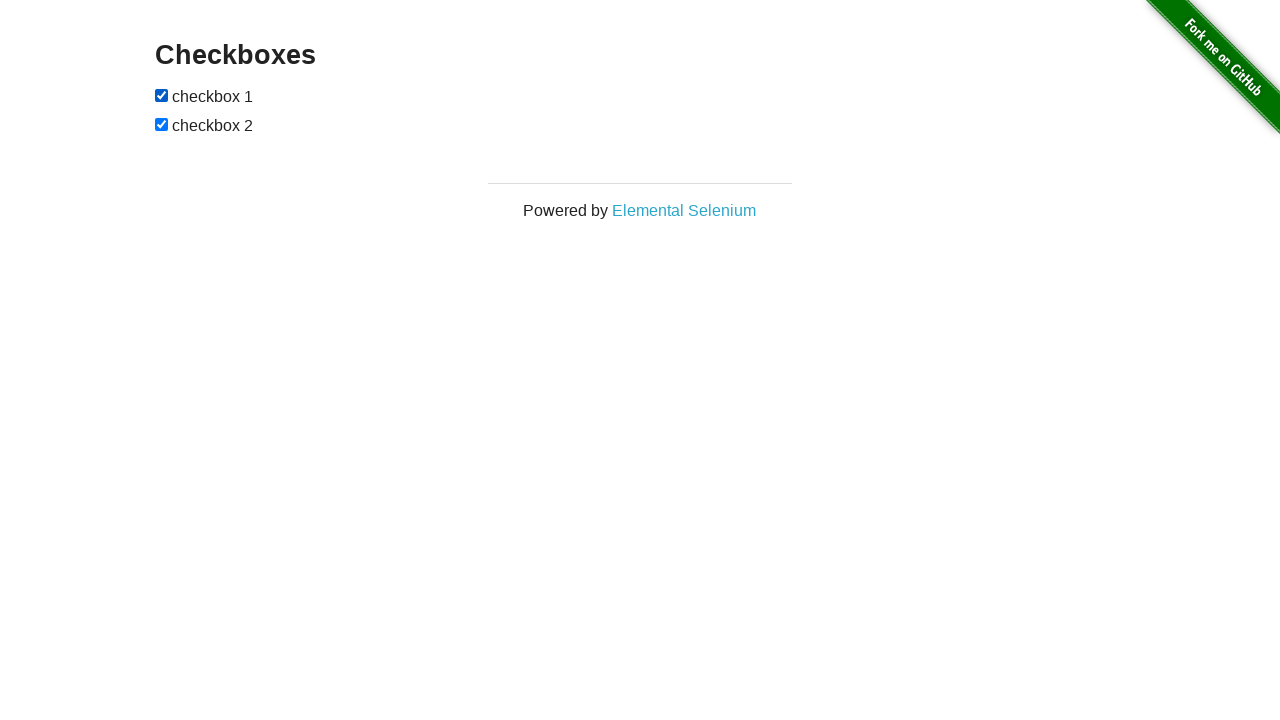

Verified checkbox 2 of 2 is checked
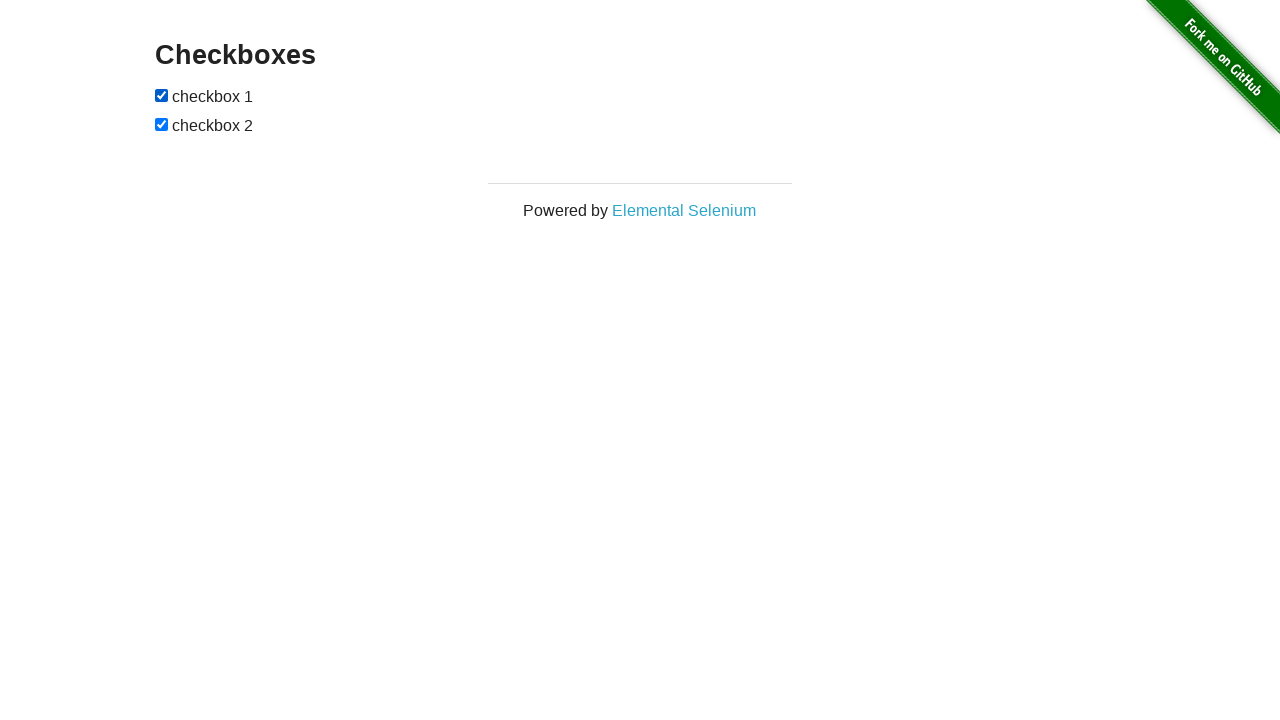

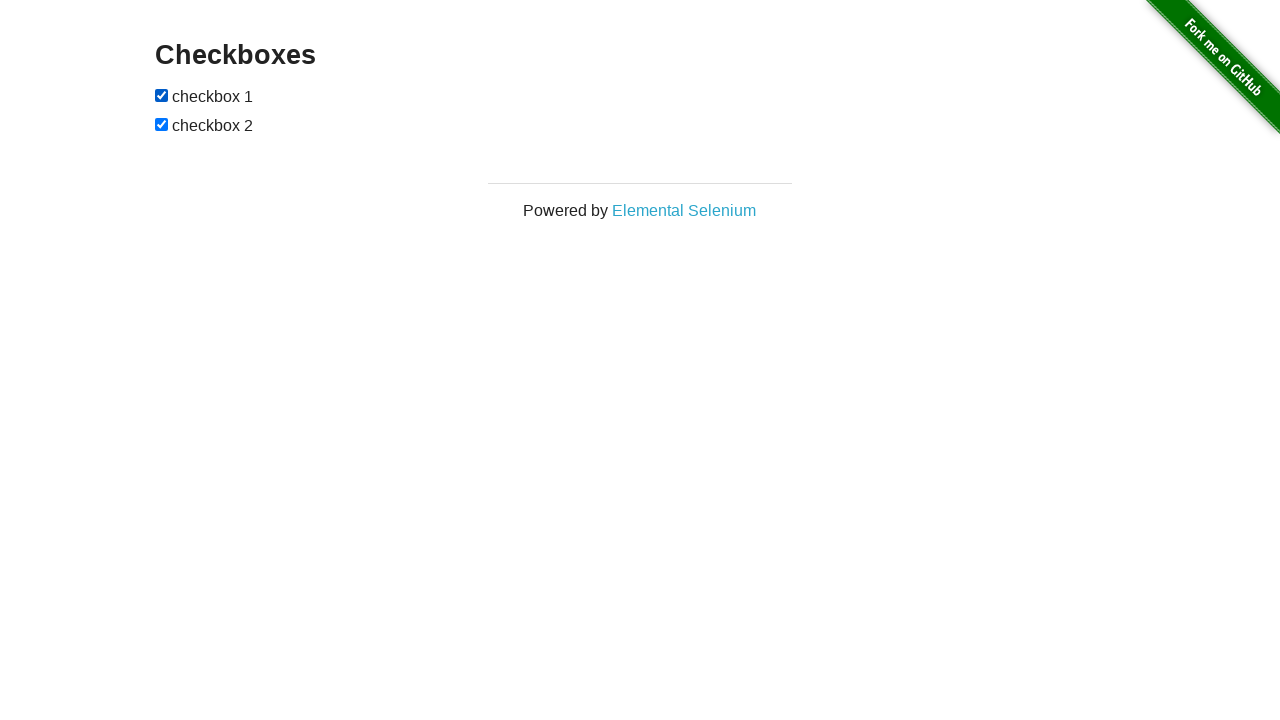